Tests double-click functionality on W3Schools demo page by double-clicking a button within an iframe and verifying the resulting text message

Starting URL: https://www.w3schools.com/tags/tryit.asp?filename=tryhtml5_ev_ondblclick

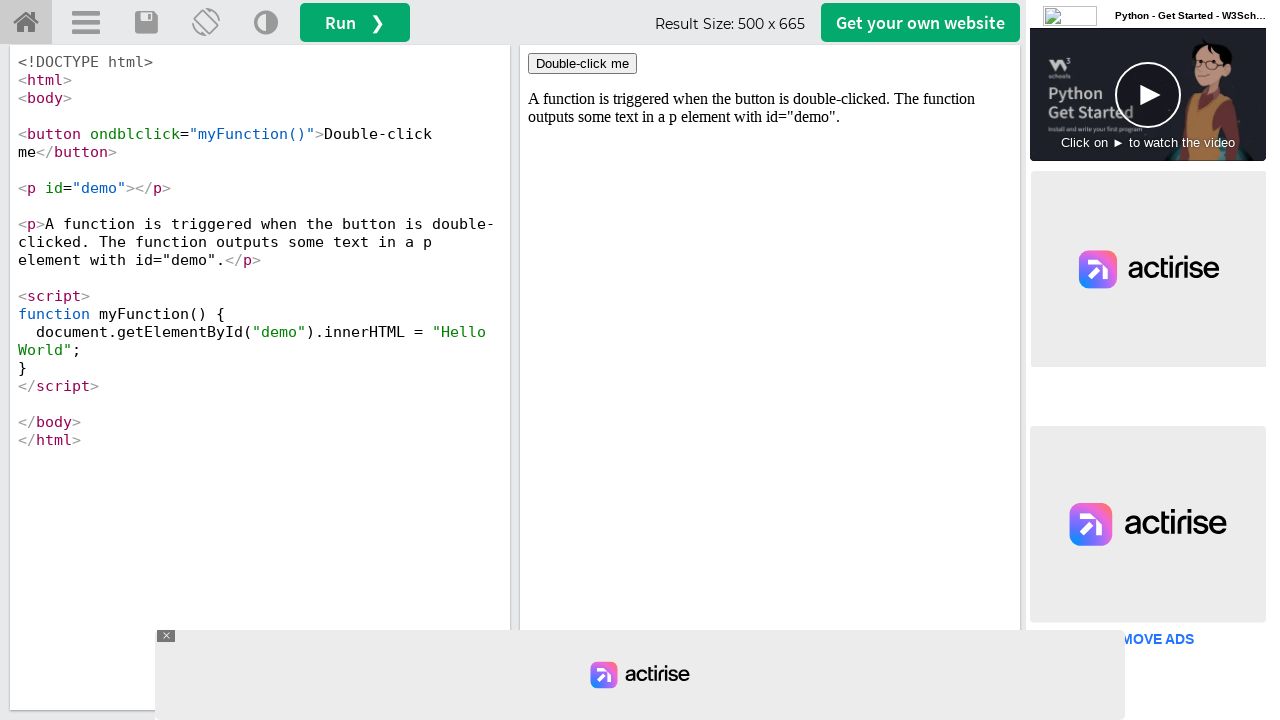

Located iframe with id 'iframeResult'
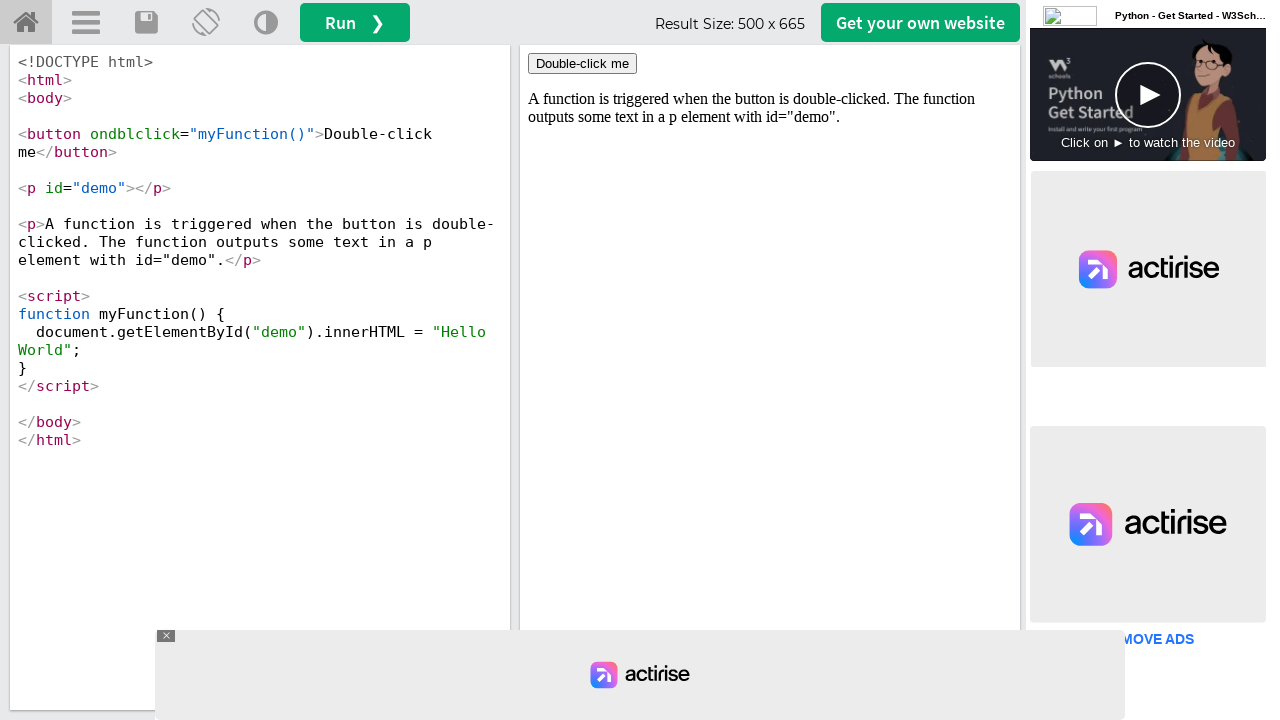

Double-clicked button with ondblclick='myFunction()' event at (582, 64) on iframe[id='iframeResult'] >> internal:control=enter-frame >> button[ondblclick='
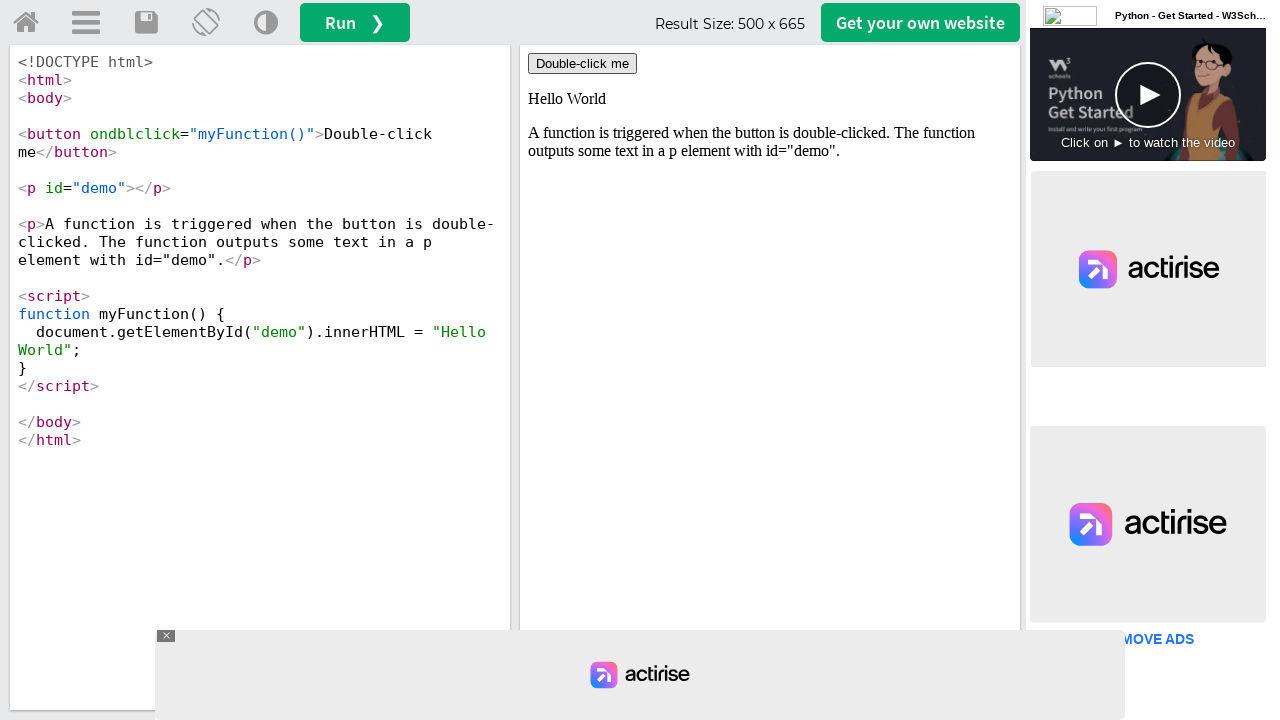

Verified that #demo element became visible after double-click
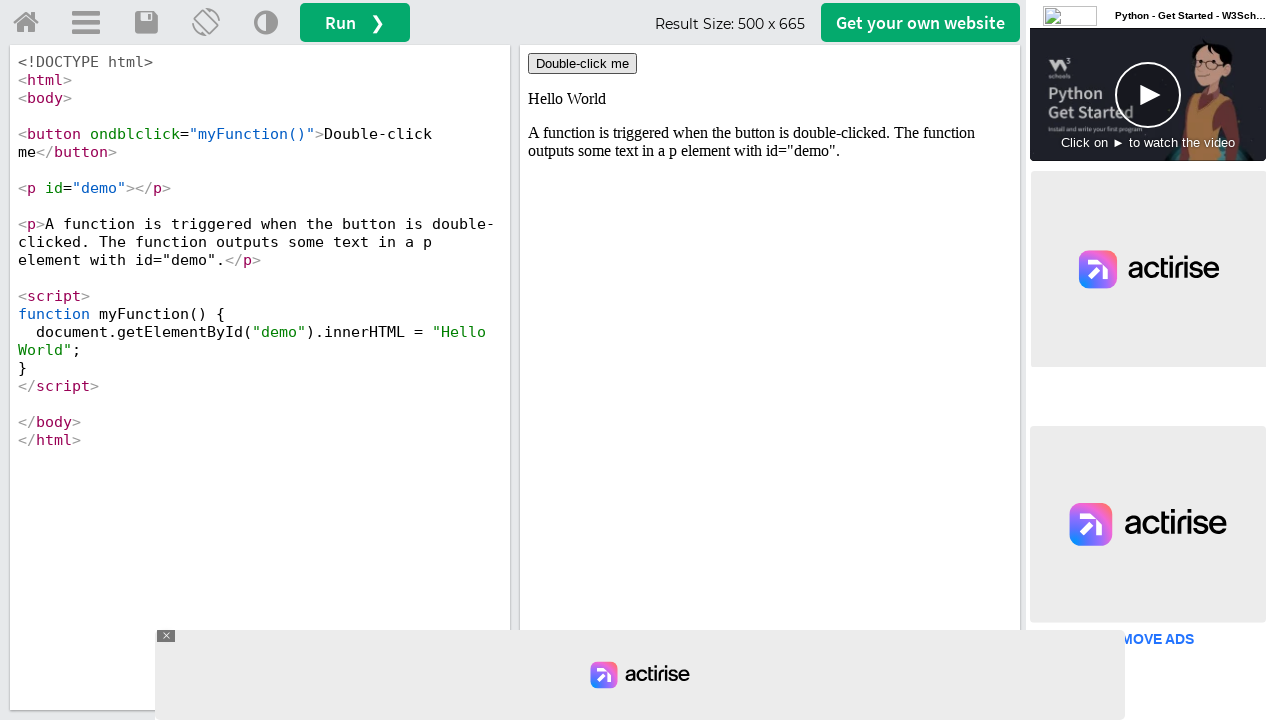

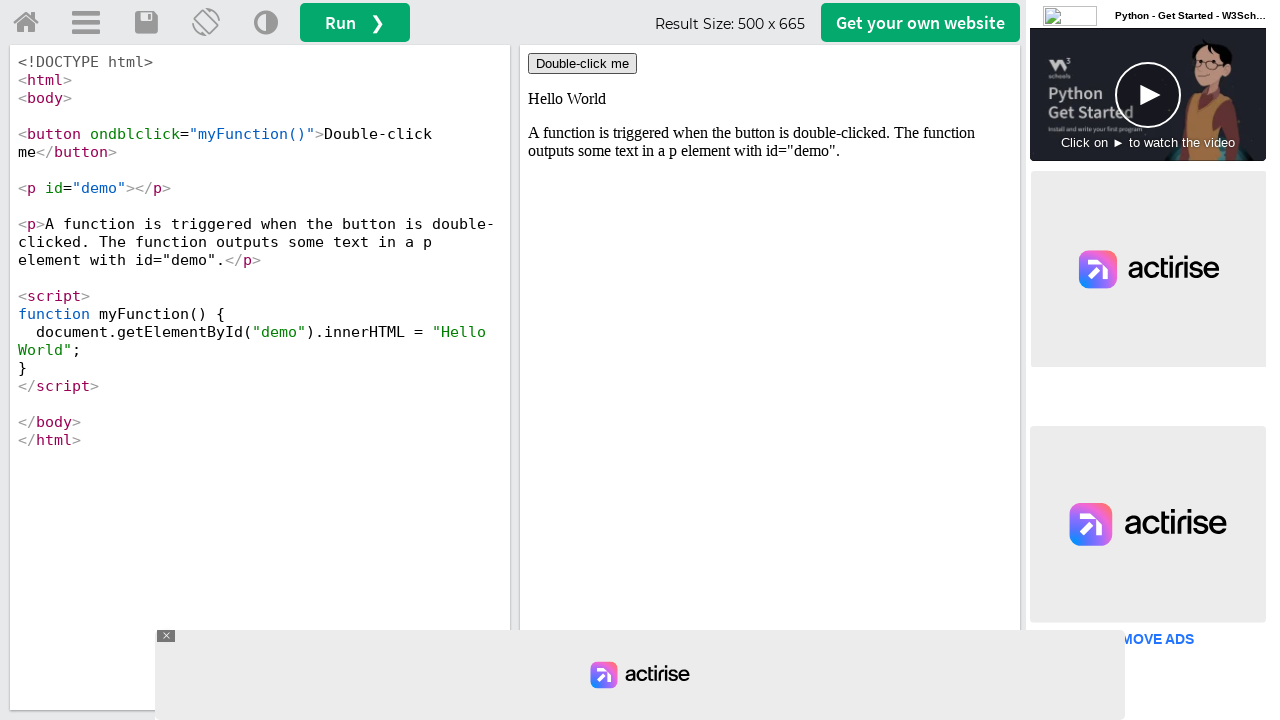